Tests jQuery UI draggable functionality by dragging an element within an iframe

Starting URL: http://jqueryui.com/draggable/

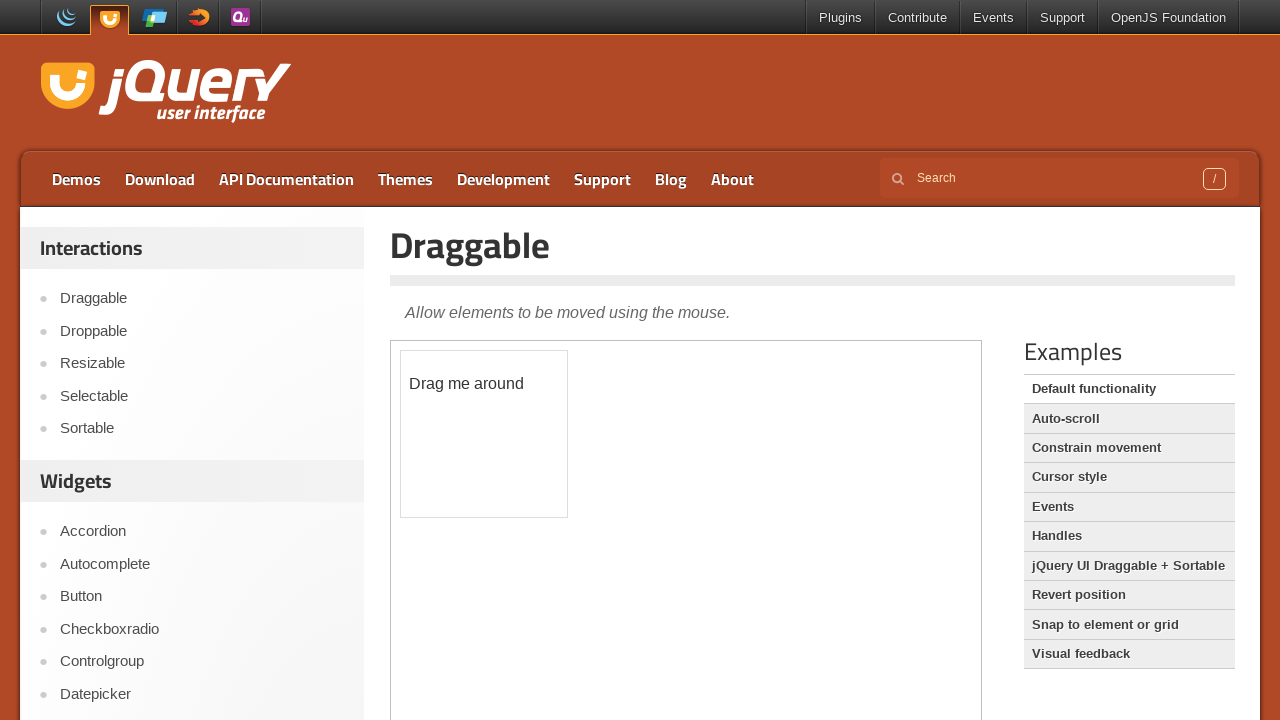

Located iframe containing draggable demo
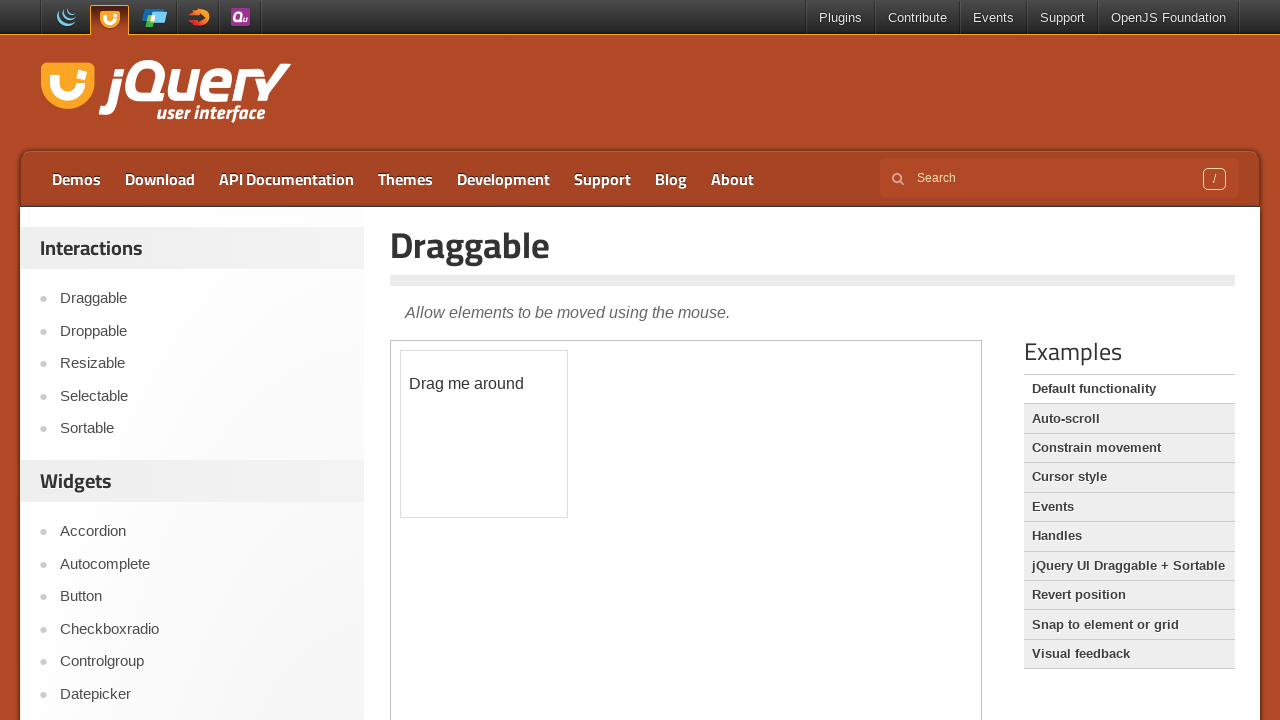

Located draggable element within iframe
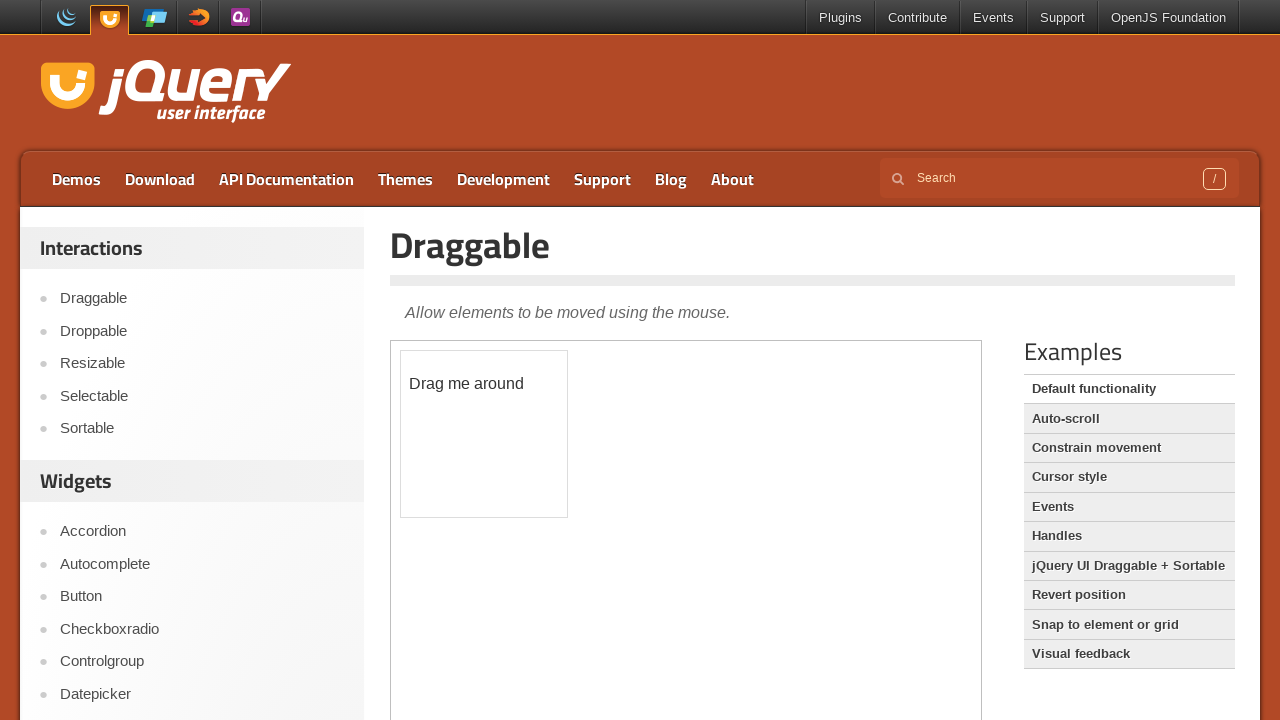

Dragged element 80 pixels right and 80 pixels down at (481, 431)
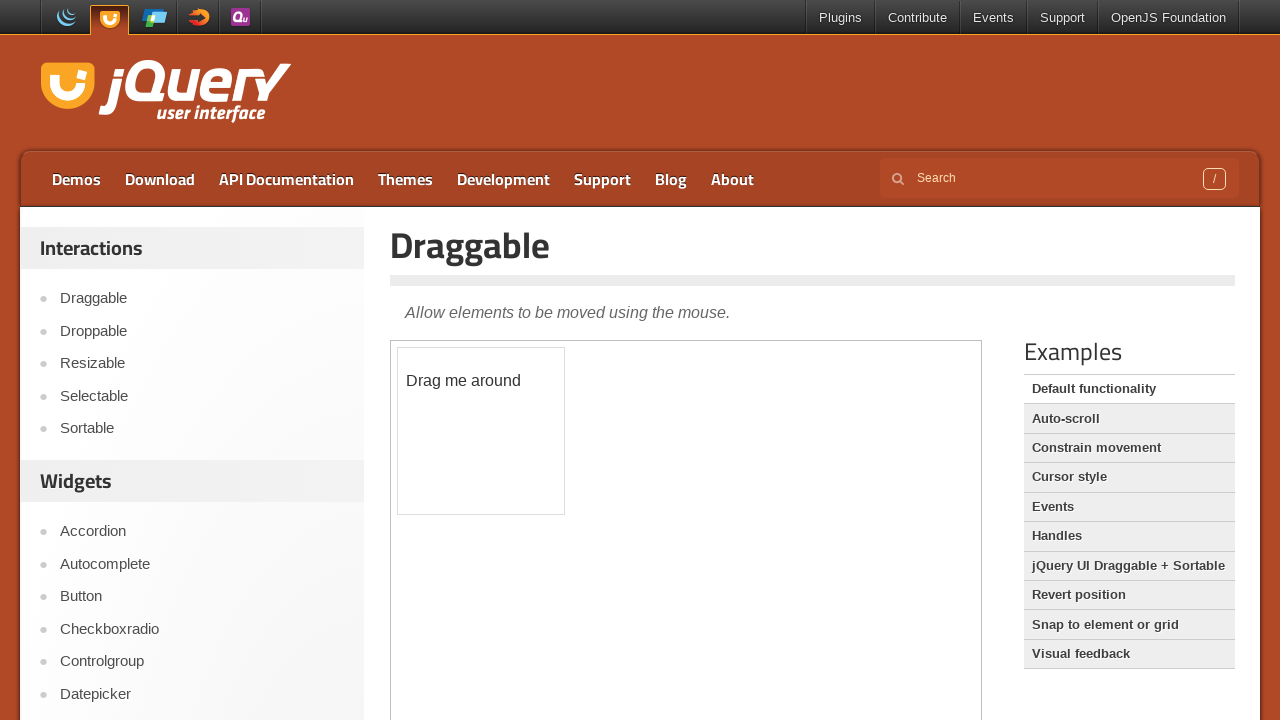

Clicked Draggable link in main frame at (202, 299) on xpath=//a[text()='Draggable']
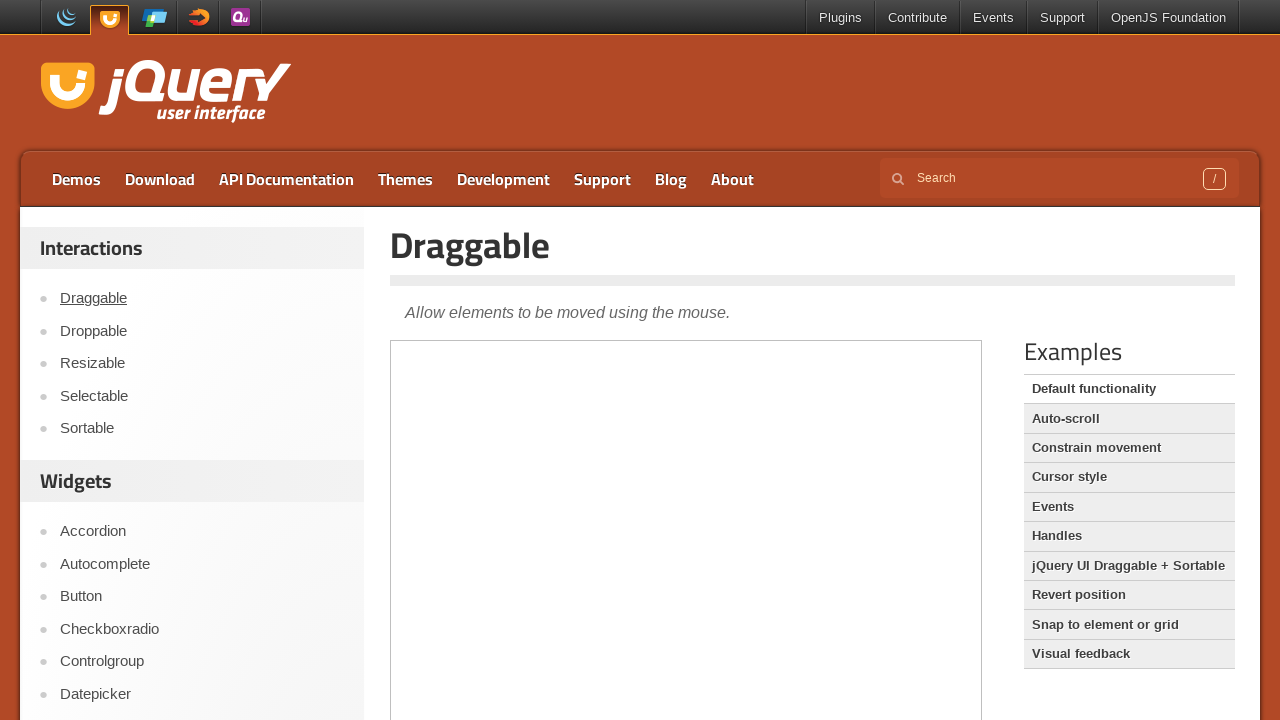

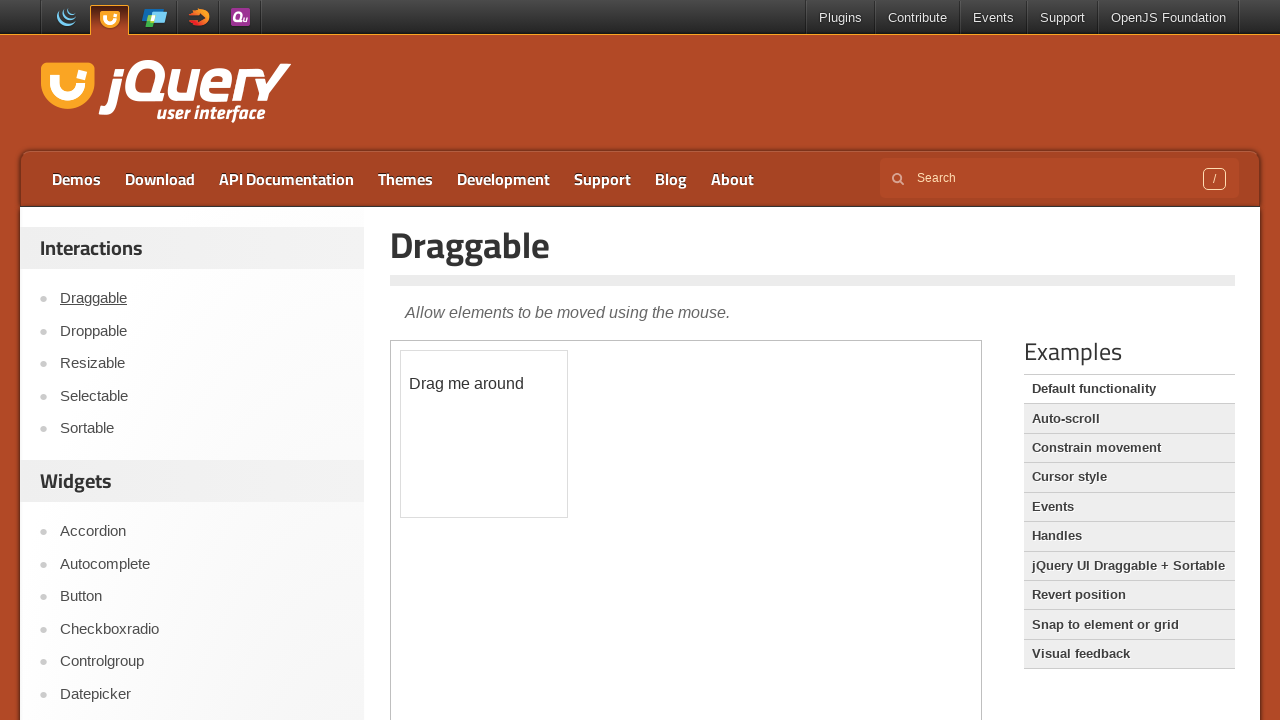